Tests drag and drop functionality on jQuery UI demo page by dragging an element and dropping it onto a target area

Starting URL: https://jqueryui.com/droppable

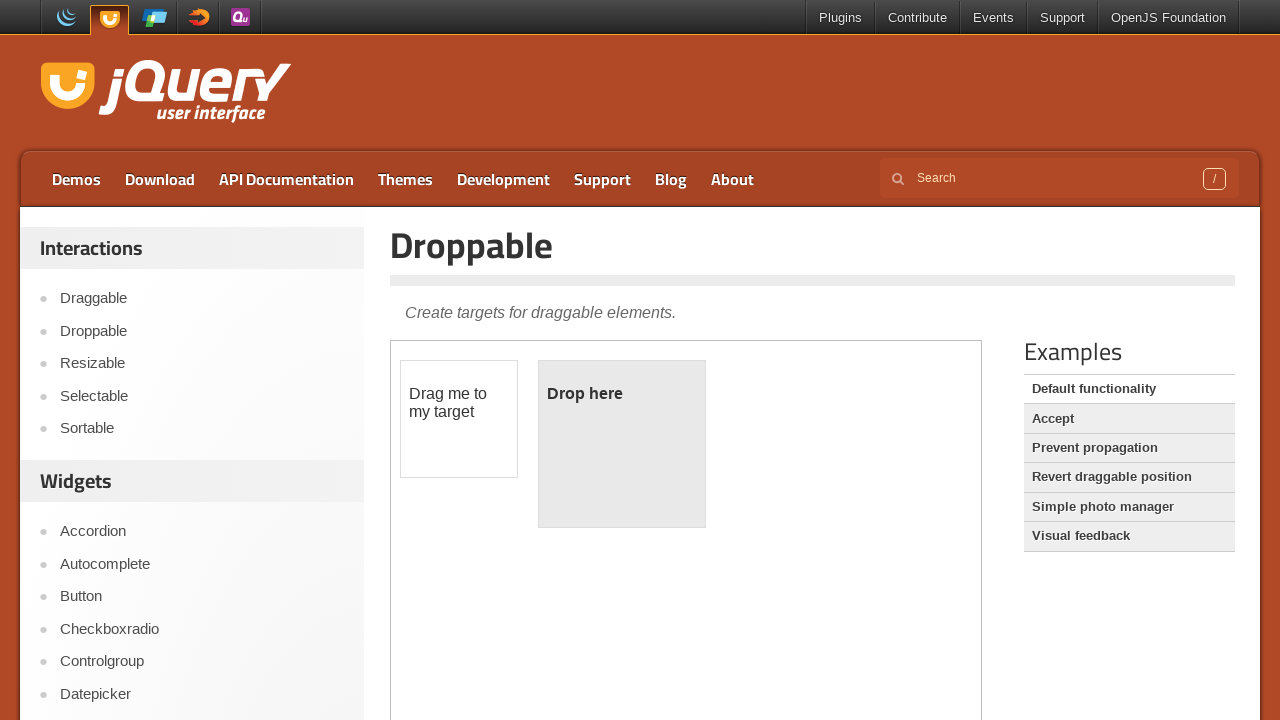

Located the first iframe containing the droppable demo
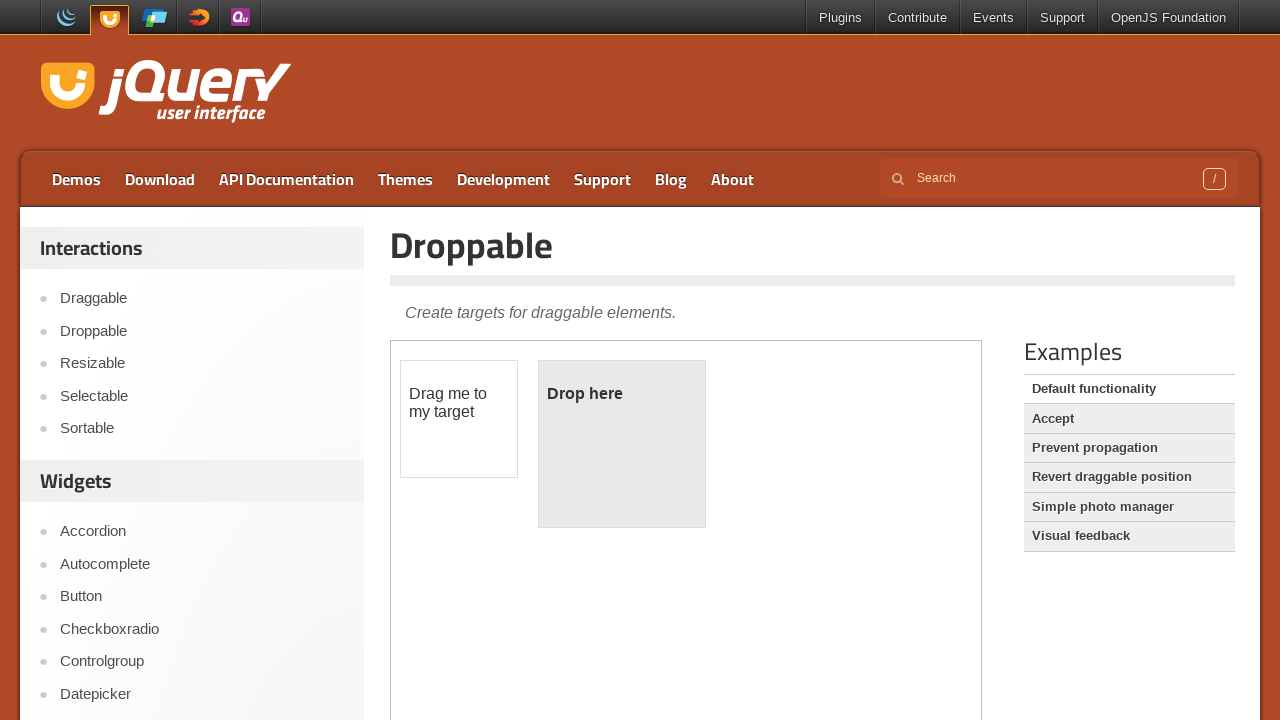

Located the draggable element with id 'draggable'
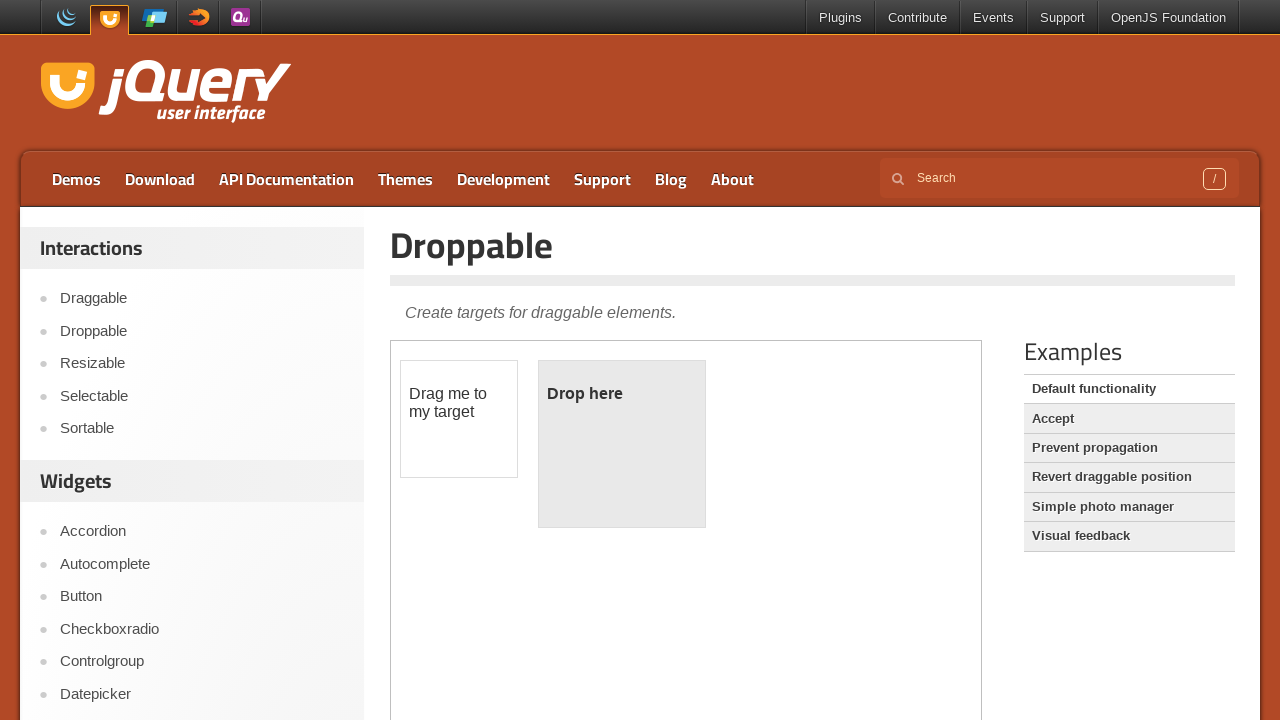

Located the droppable target element with id 'droppable'
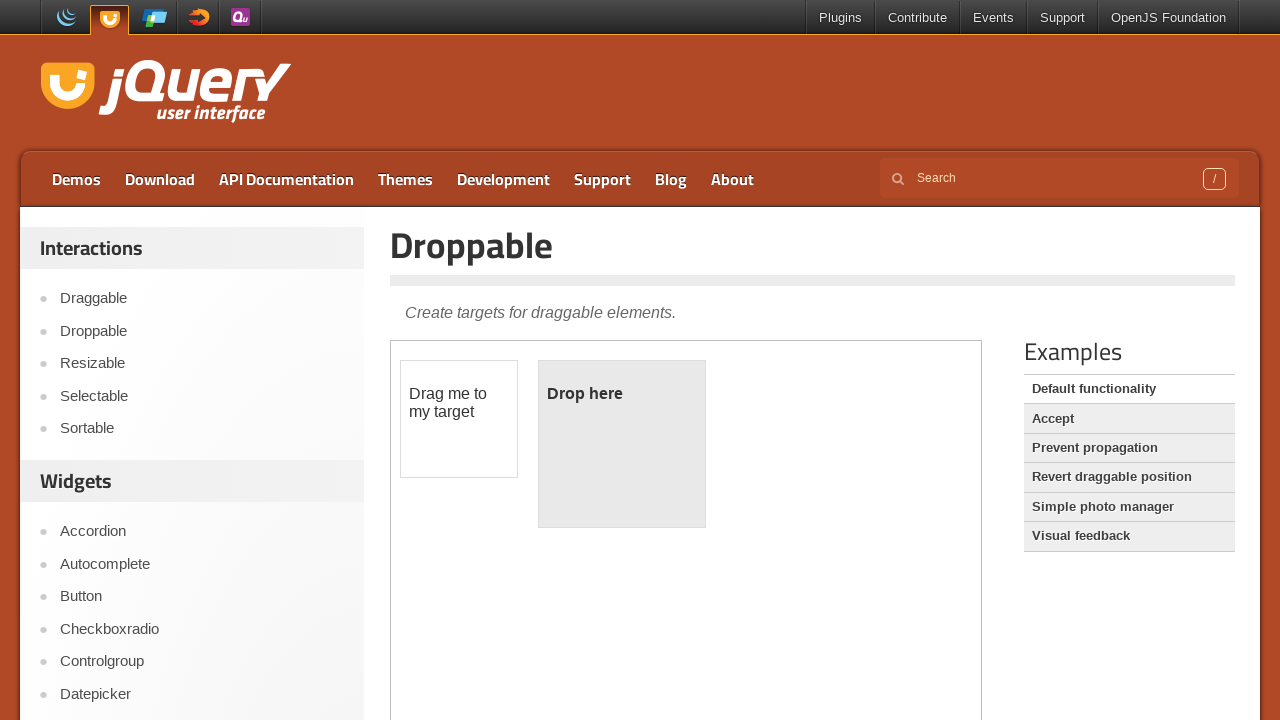

Dragged the draggable element onto the droppable target area at (622, 444)
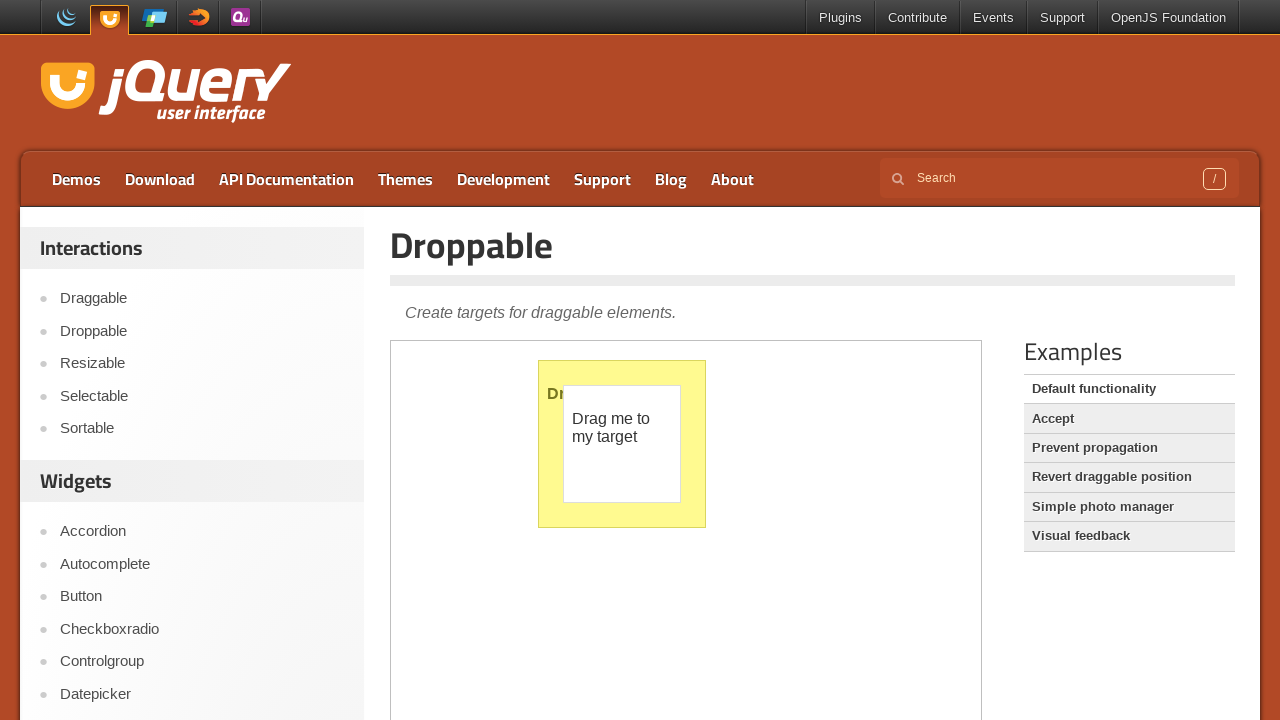

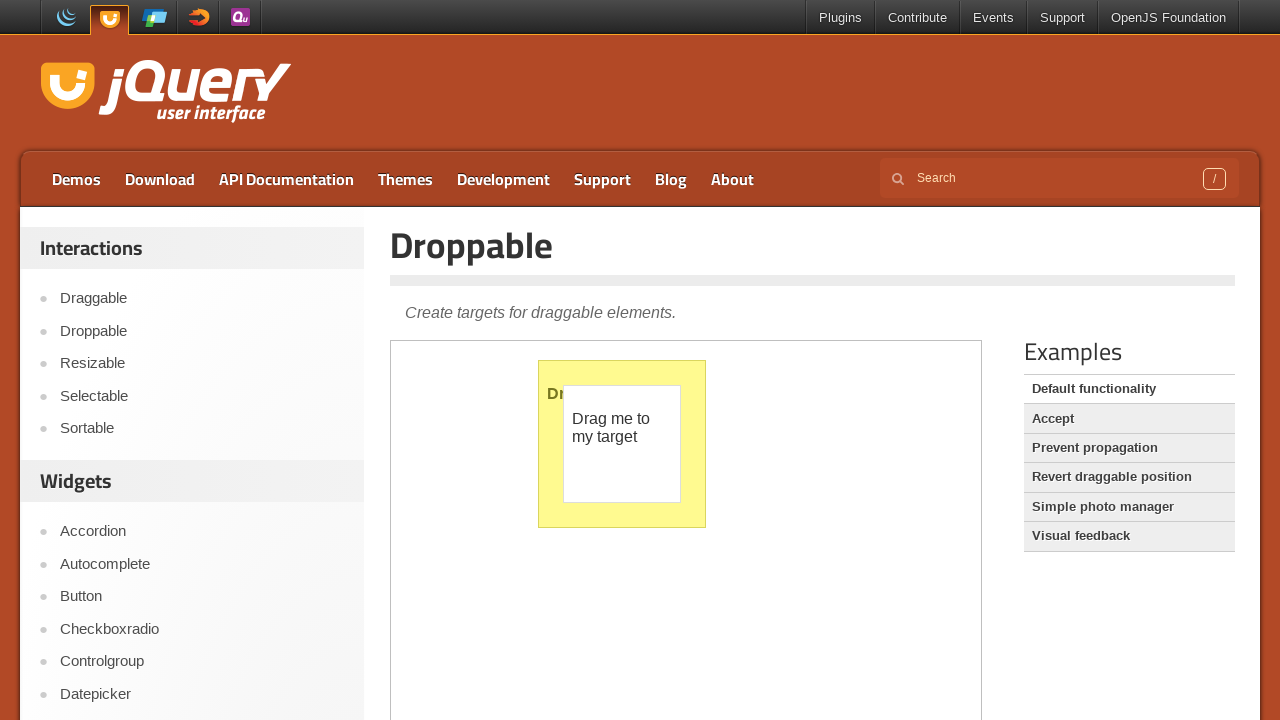